Tests triangle classification with sides 7, 7, 7 which should be classified as Equilateral

Starting URL: https://testpages.eviltester.com/styled/apps/triangle/triangle001.html

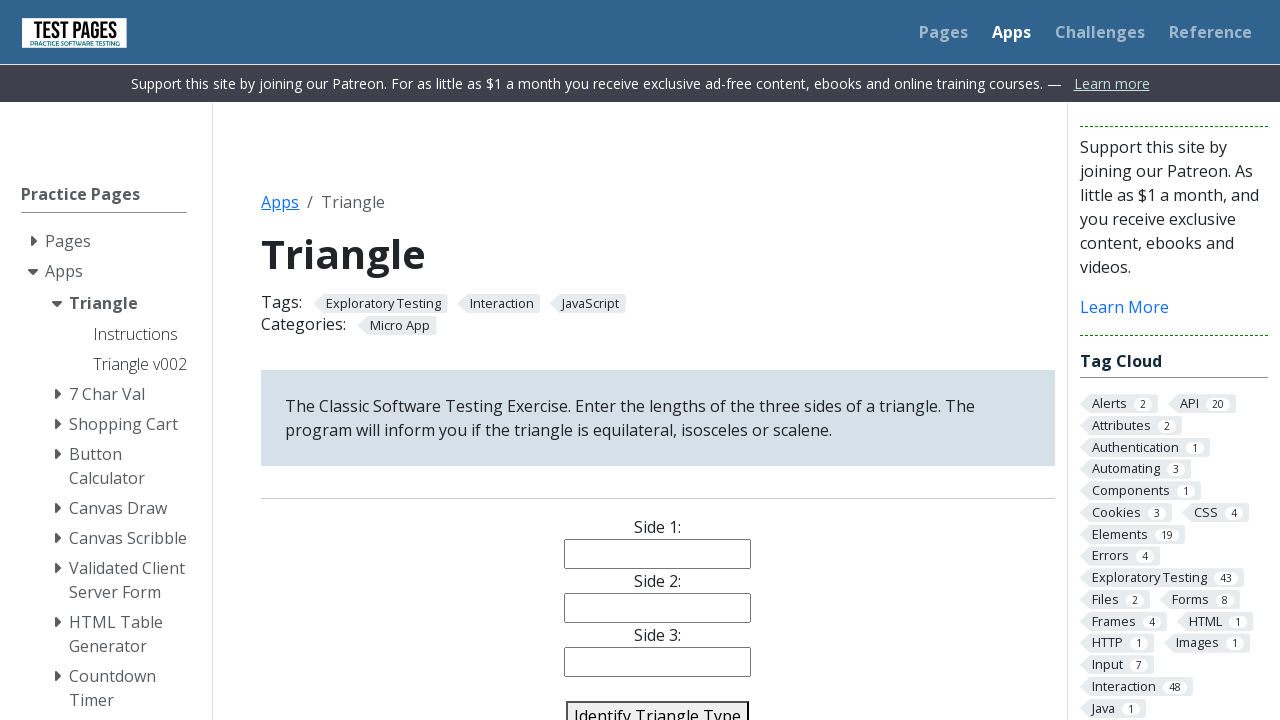

Filled side1 input with value '7' on input[name='side1']
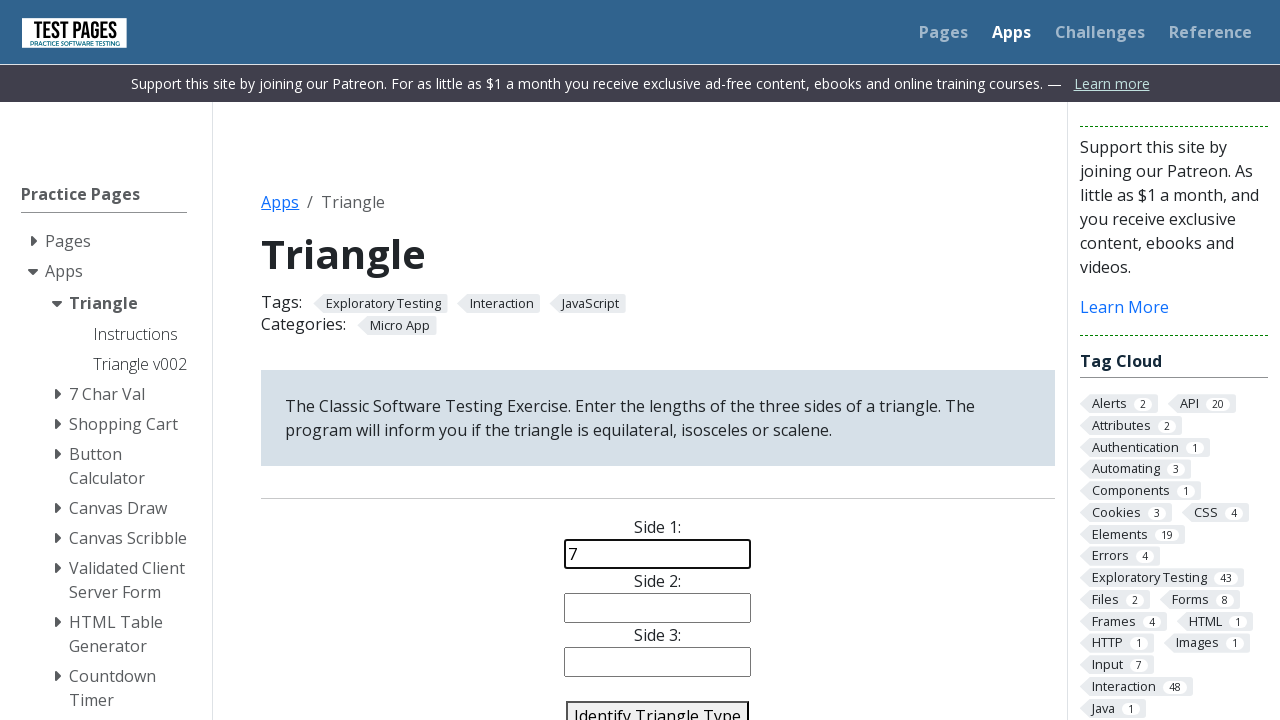

Filled side2 input with value '7' on input[name='side2']
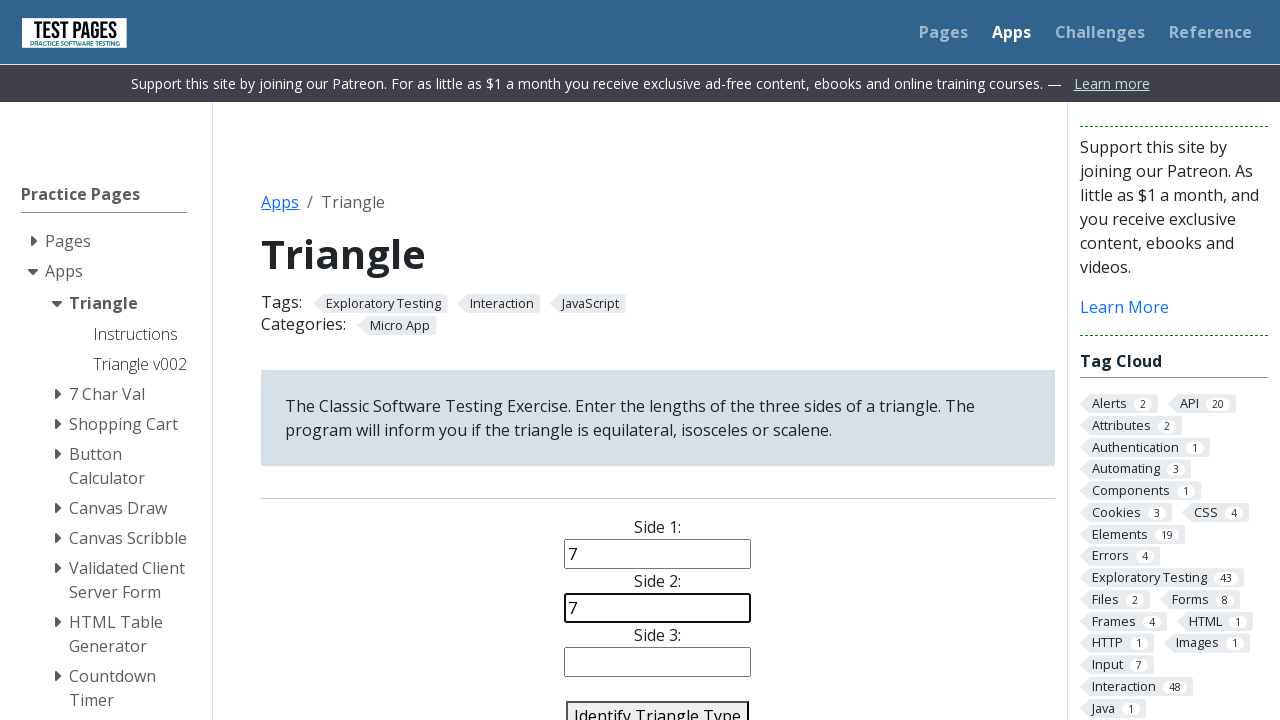

Filled side3 input with value '7' on input[name='side3']
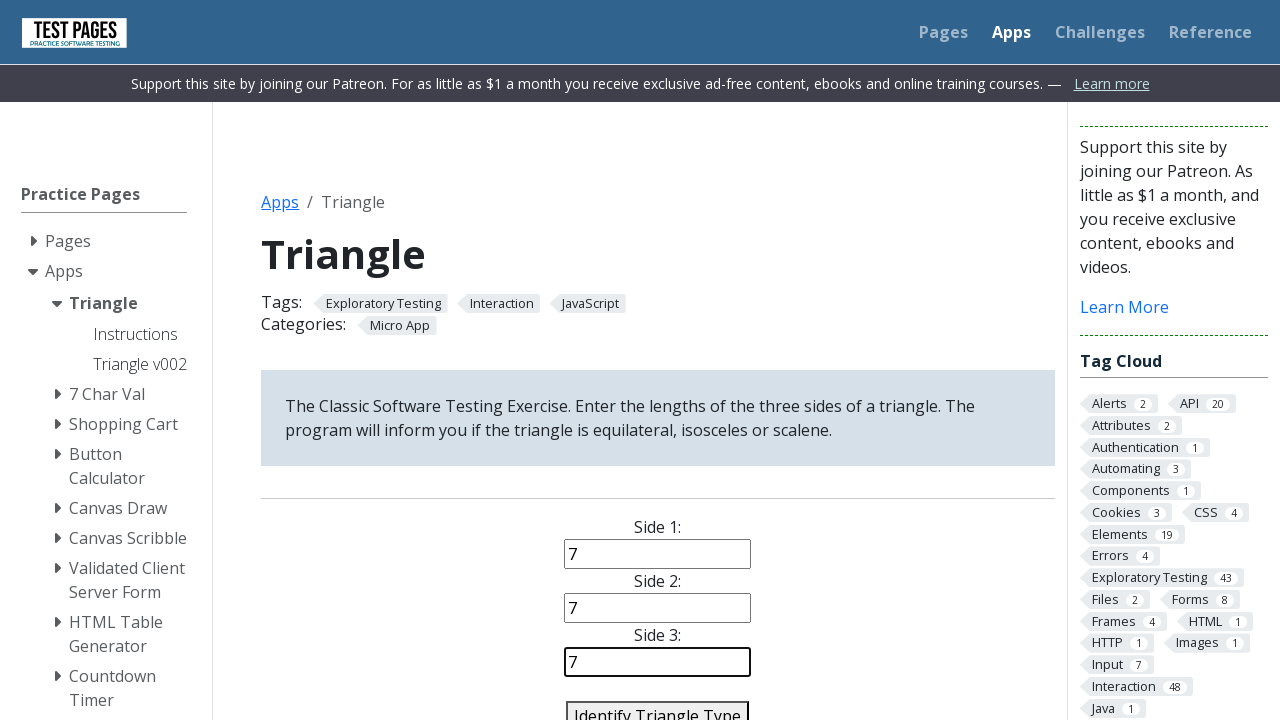

Clicked identify triangle button to classify triangle with sides 7, 7, 7 at (658, 705) on #identify-triangle-action
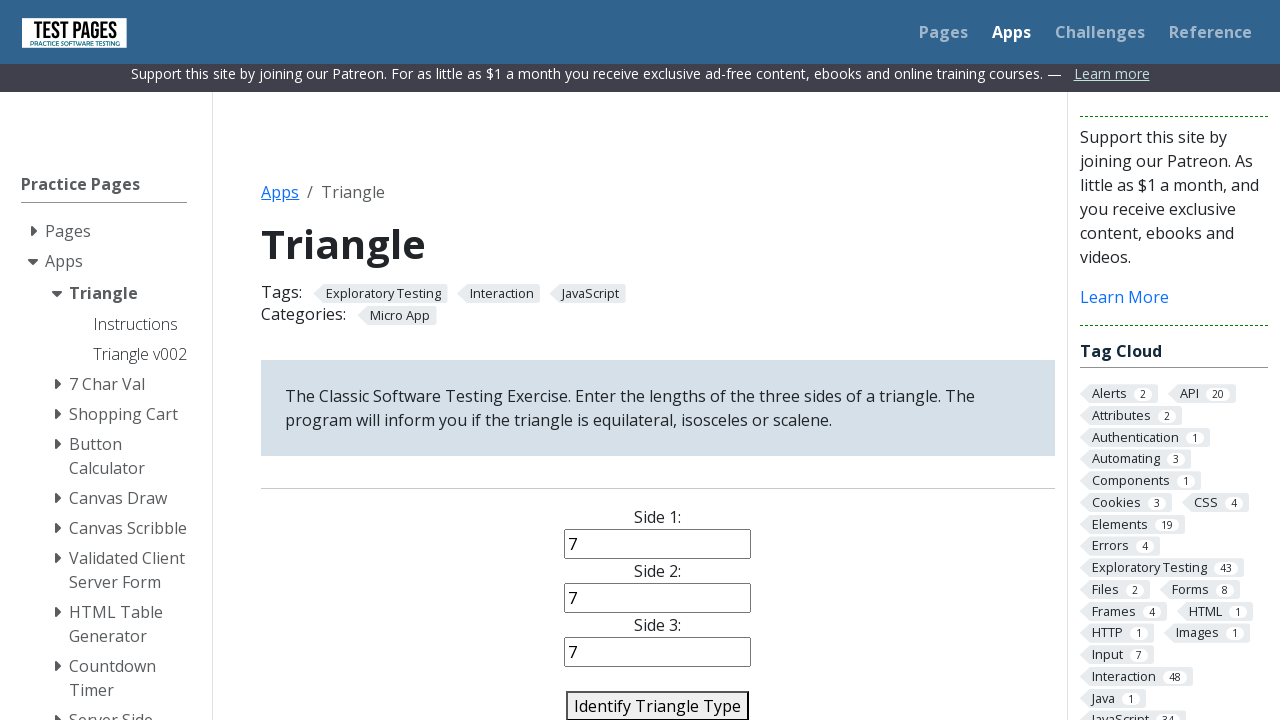

Triangle classification result appeared (expecting Equilateral)
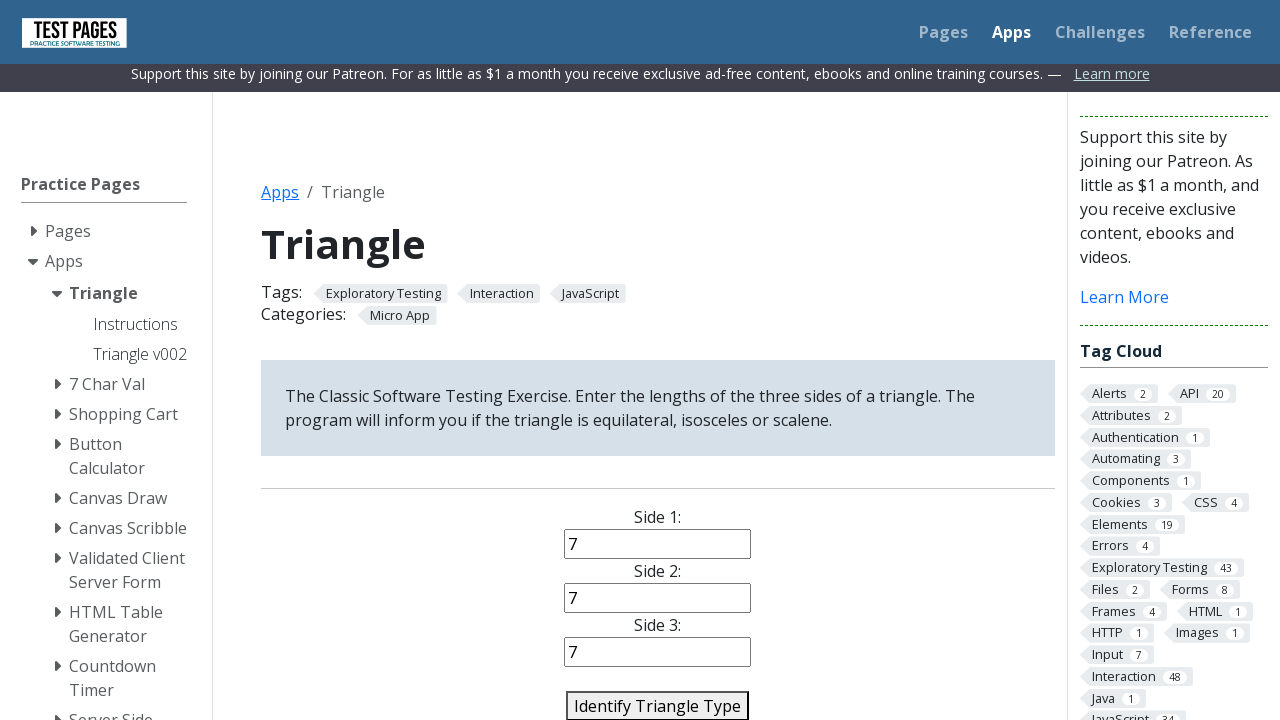

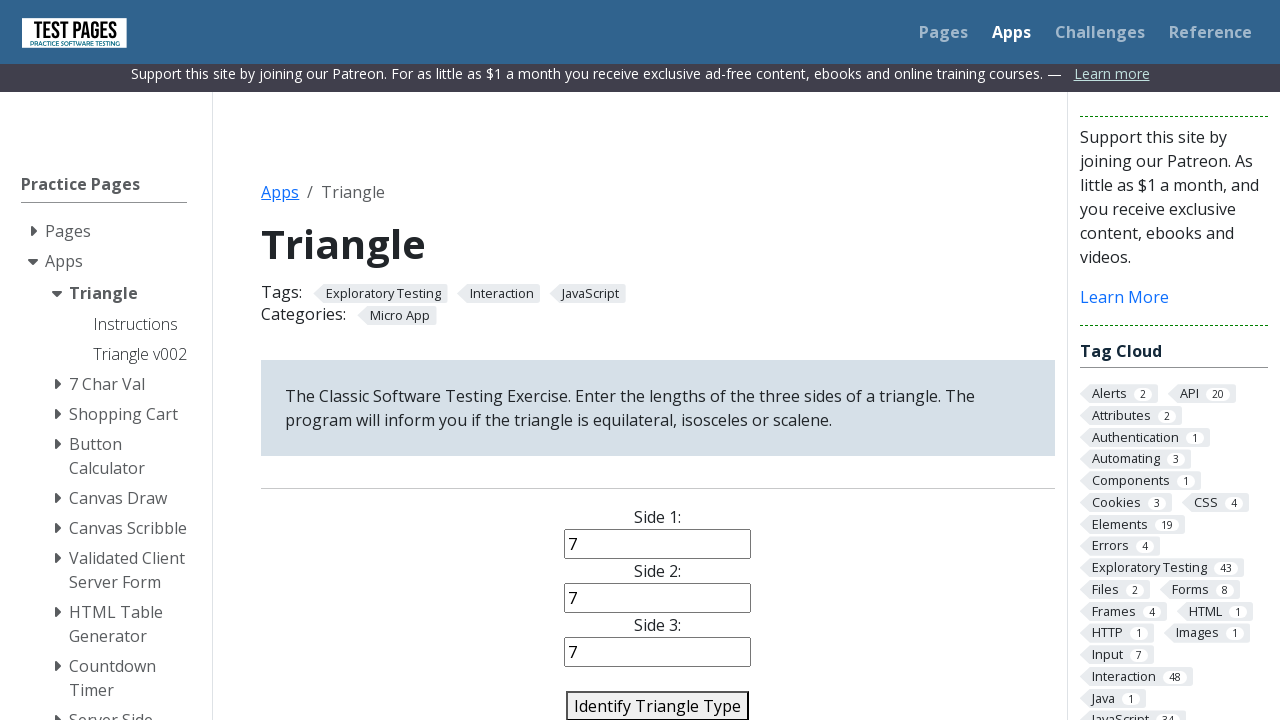